Tests double-click functionality by scrolling to a radio button element and then performing a double-click action on a test button

Starting URL: https://omayo.blogspot.com/

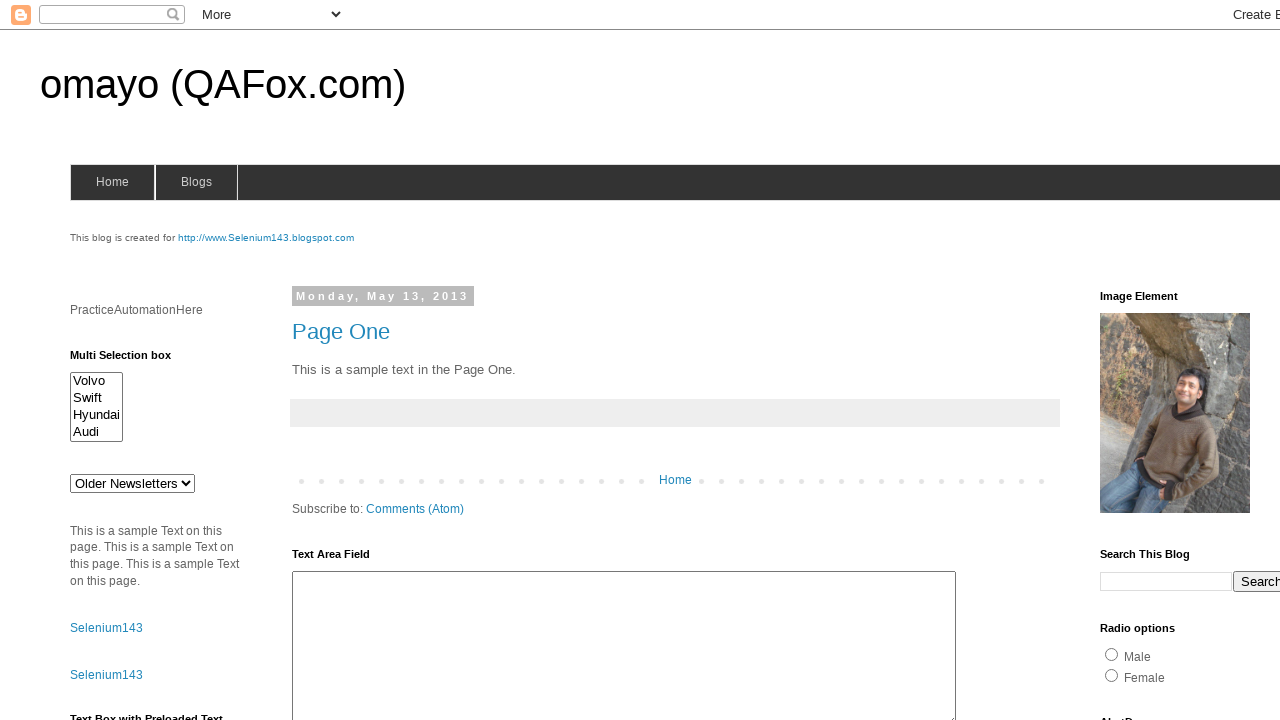

Located bike radio button element
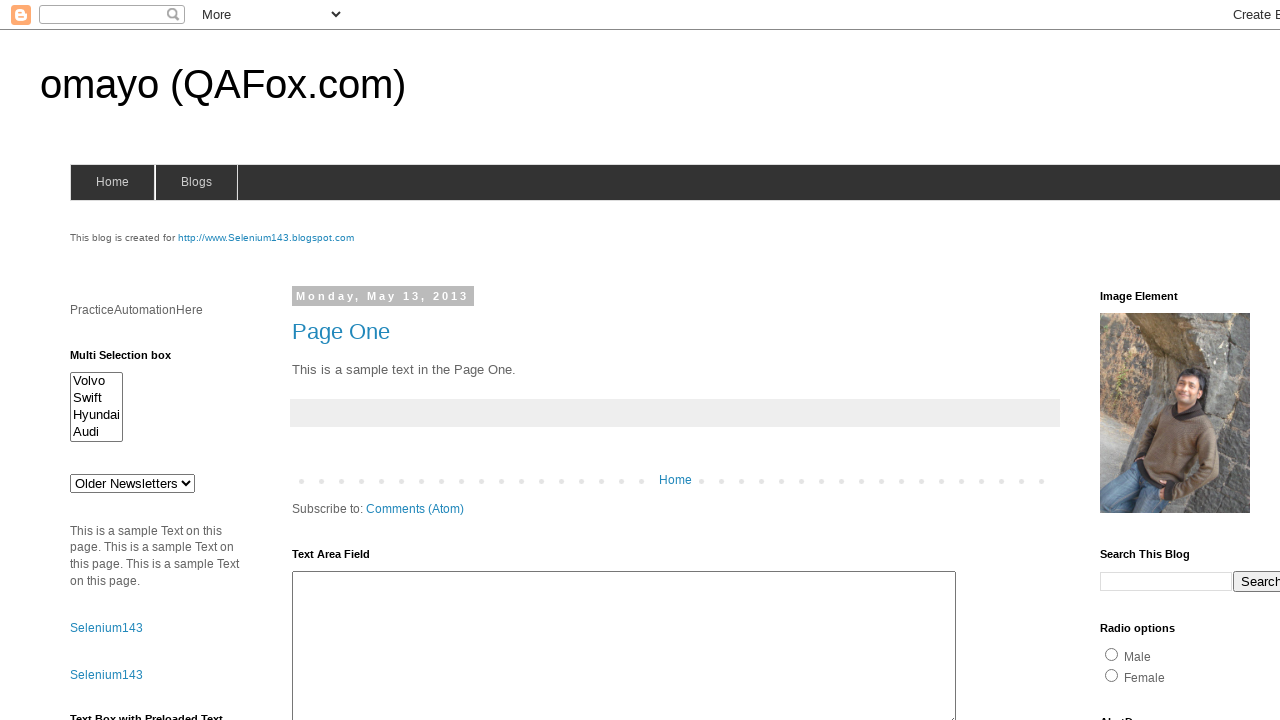

Scrolled bike radio button into view
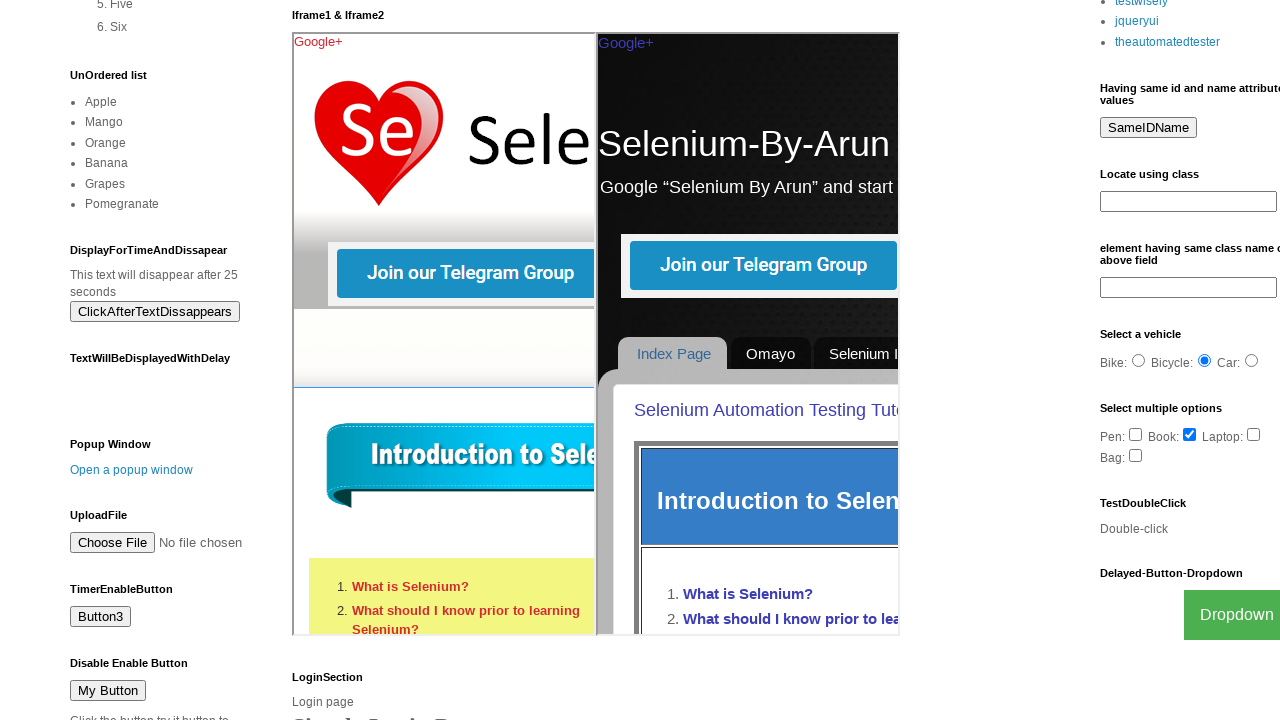

Double-clicked the test button at (1185, 529) on #testdoubleclick
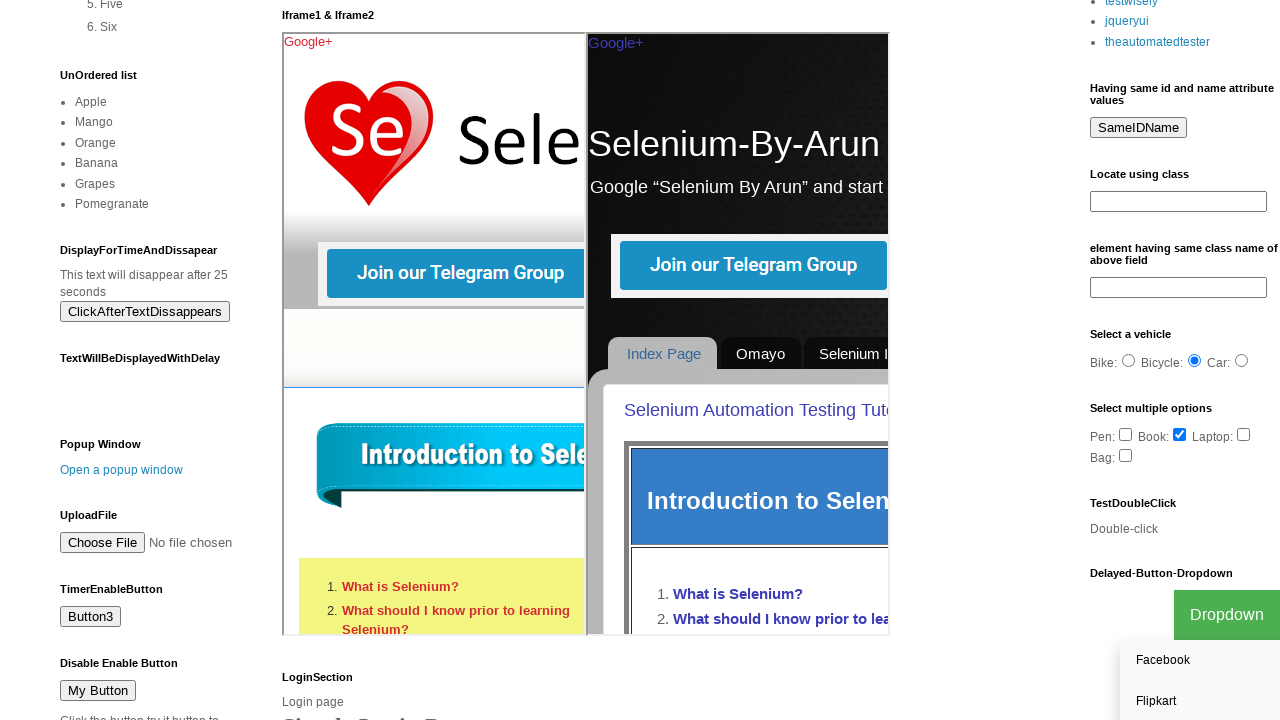

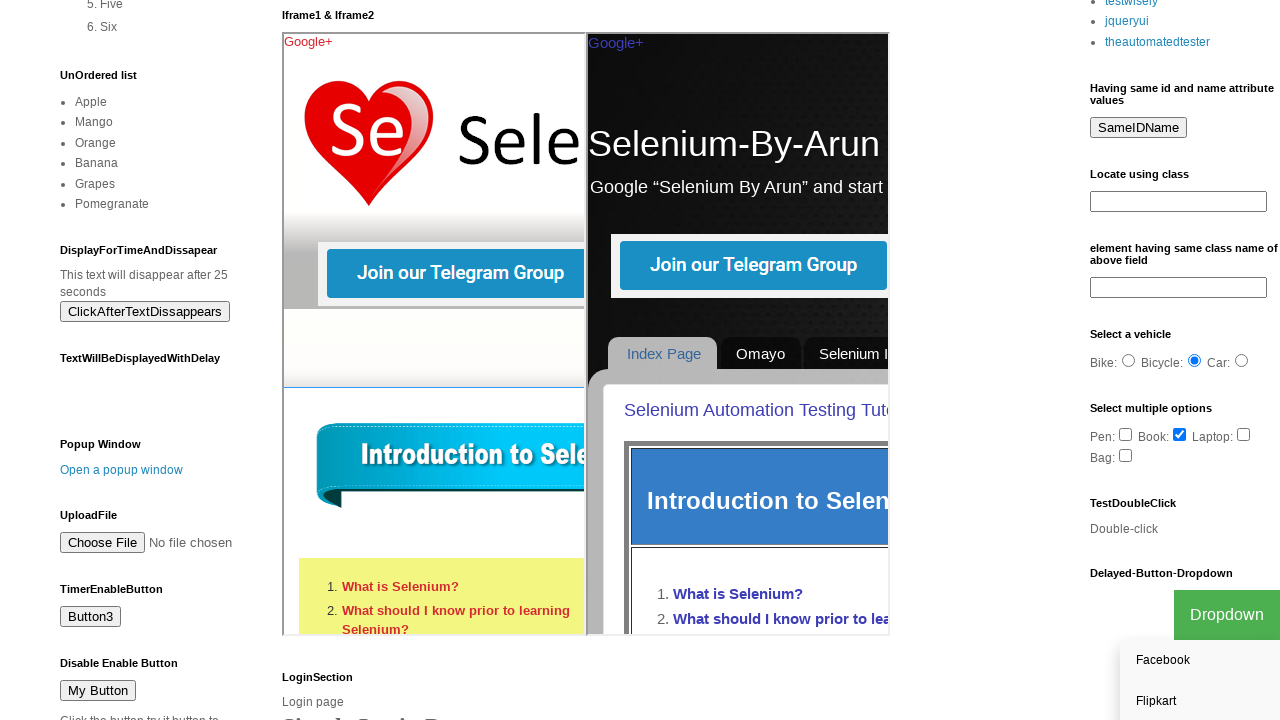